Navigates to Find a park page and clicks on the A-Z park list link to verify it redirects to the alphabetical park listing page

Starting URL: https://bcparks.ca/

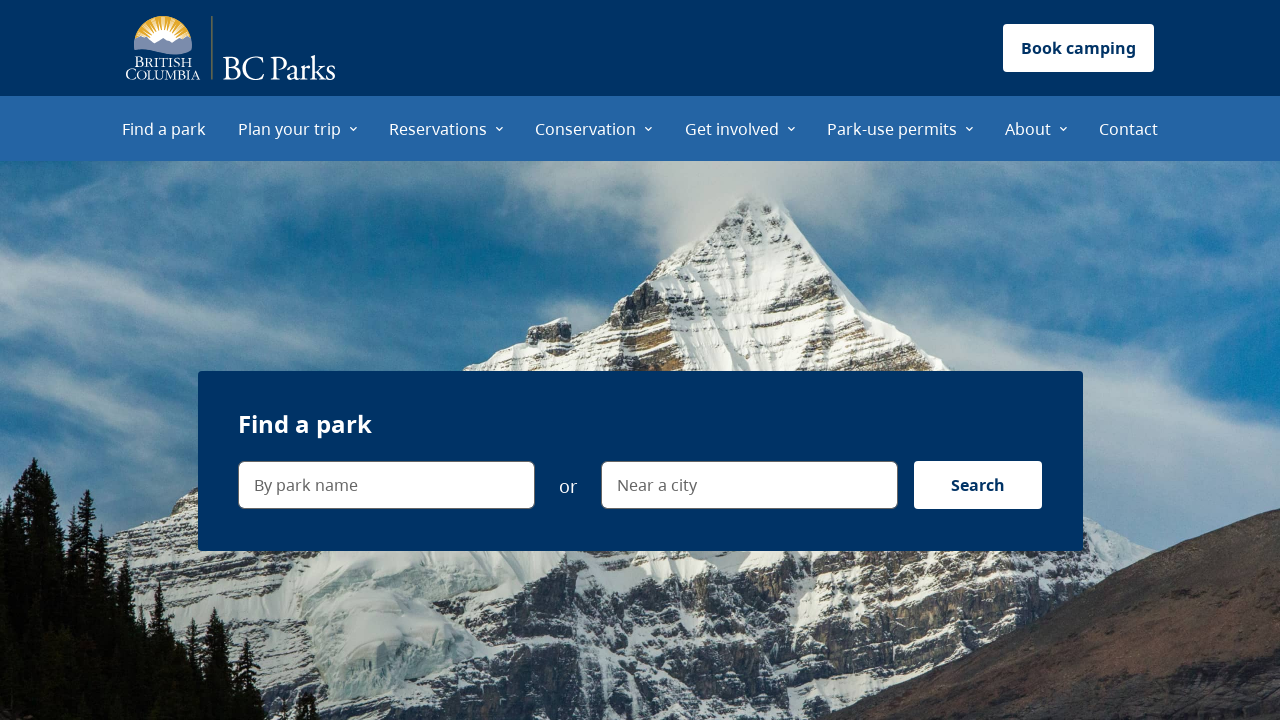

Clicked 'Find a park' menu item at (164, 128) on internal:role=menuitem[name="Find a park"i]
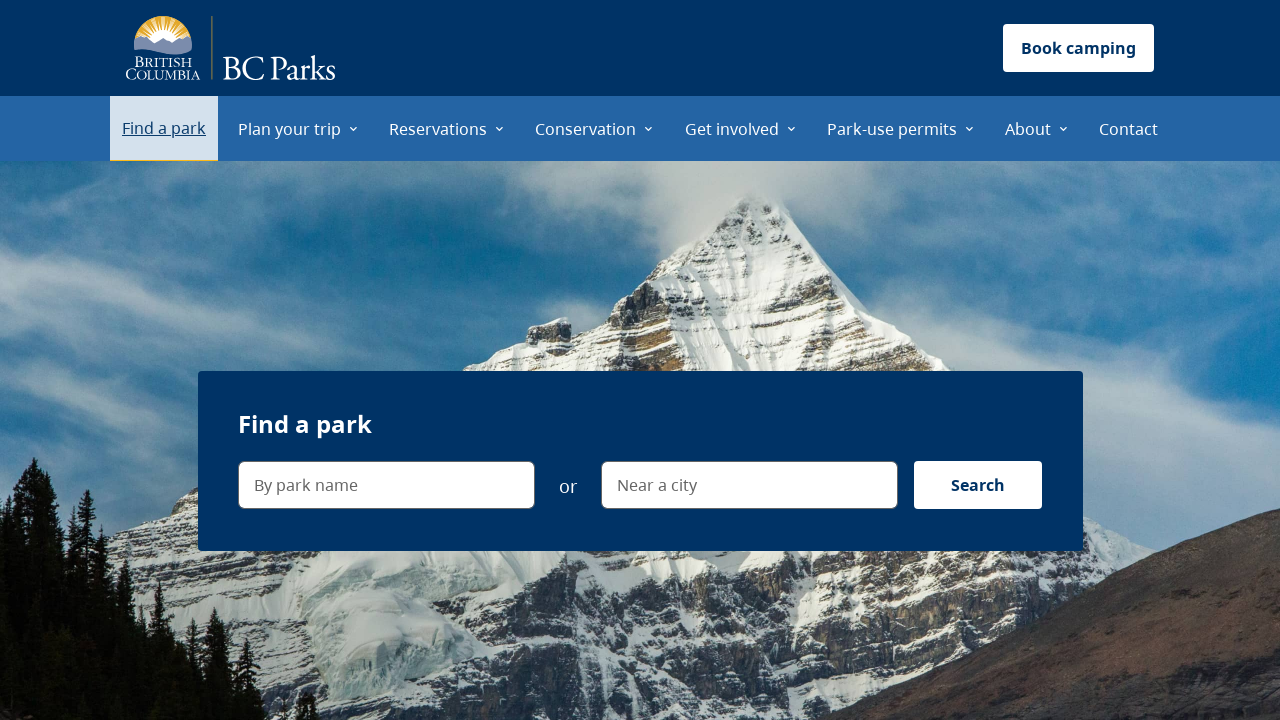

Find a park page fully loaded
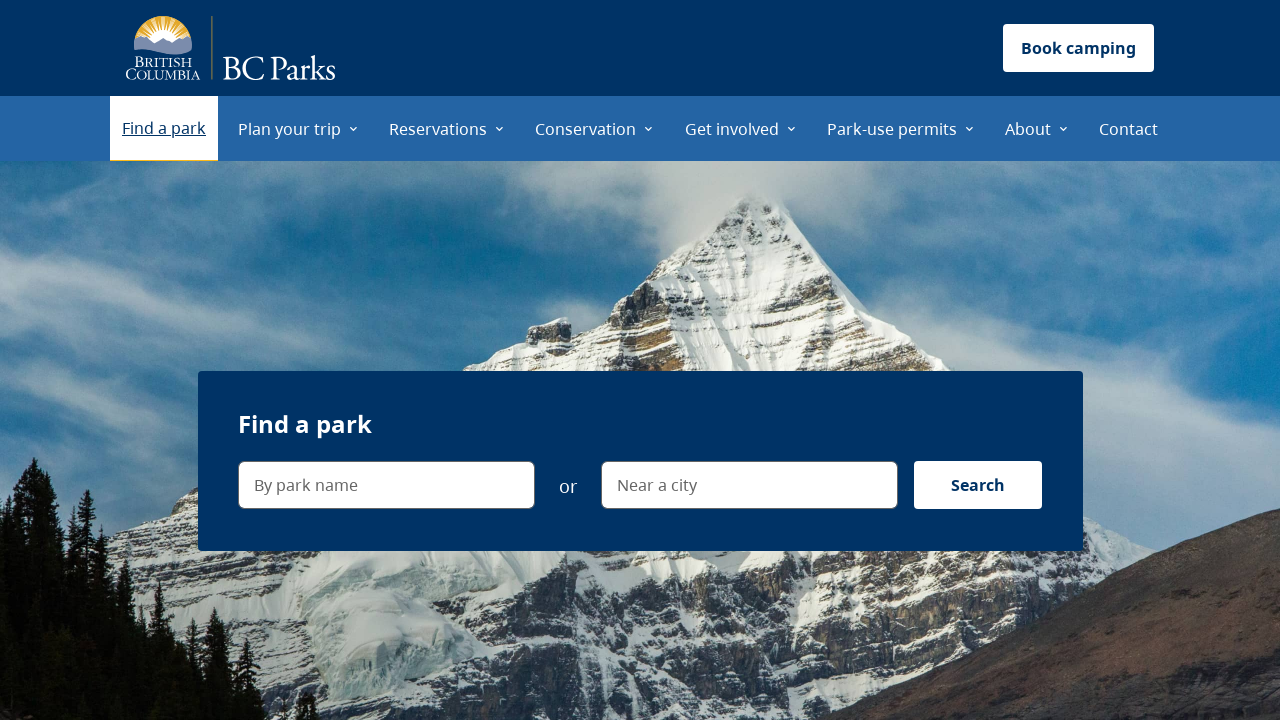

Verified navigation to Find a park page (https://bcparks.ca/find-a-park/)
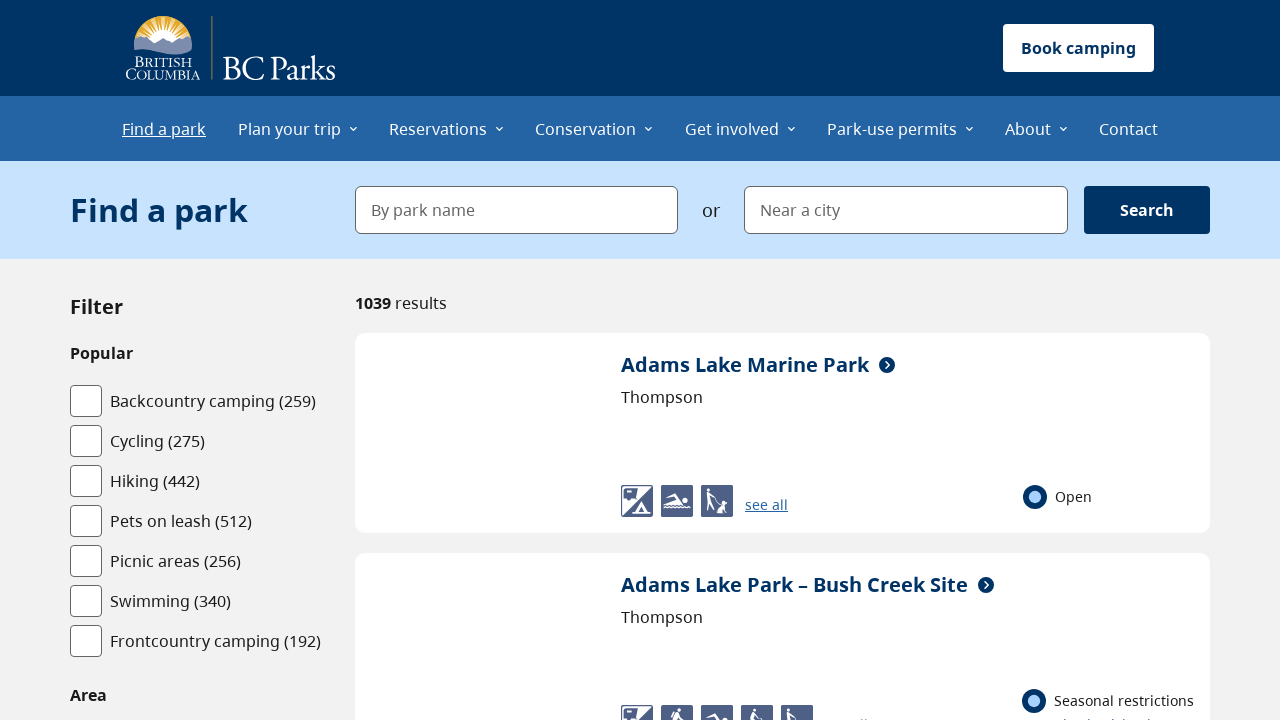

Clicked 'A–Z park list' link at (116, 361) on internal:role=link[name="A–Z park list"i]
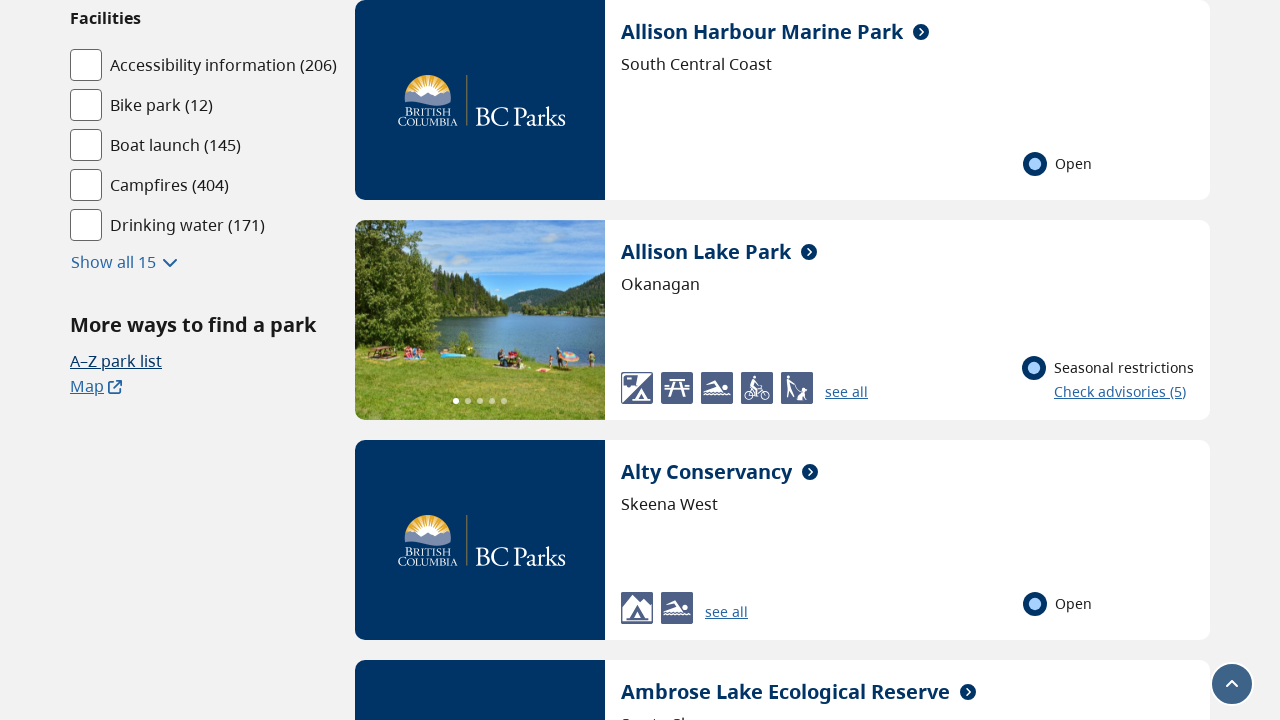

Verified successful redirect to alphabetical park listing page (https://bcparks.ca/find-a-park/a-z-list/)
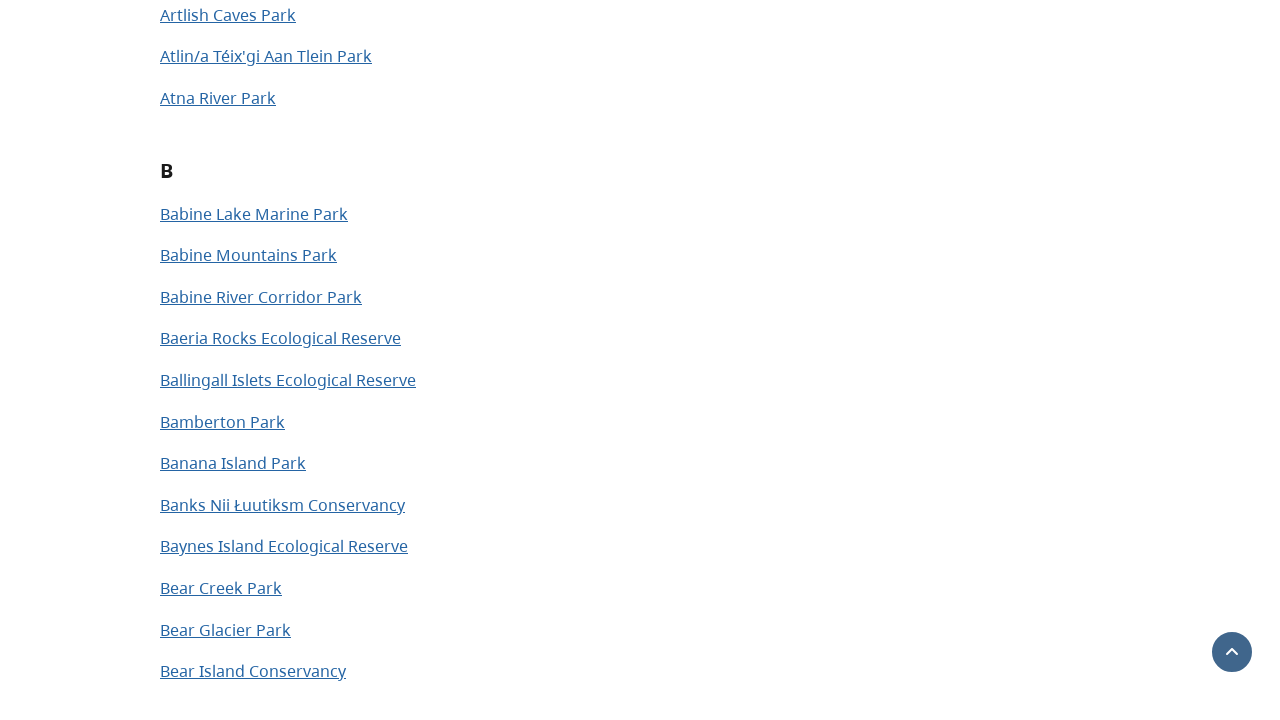

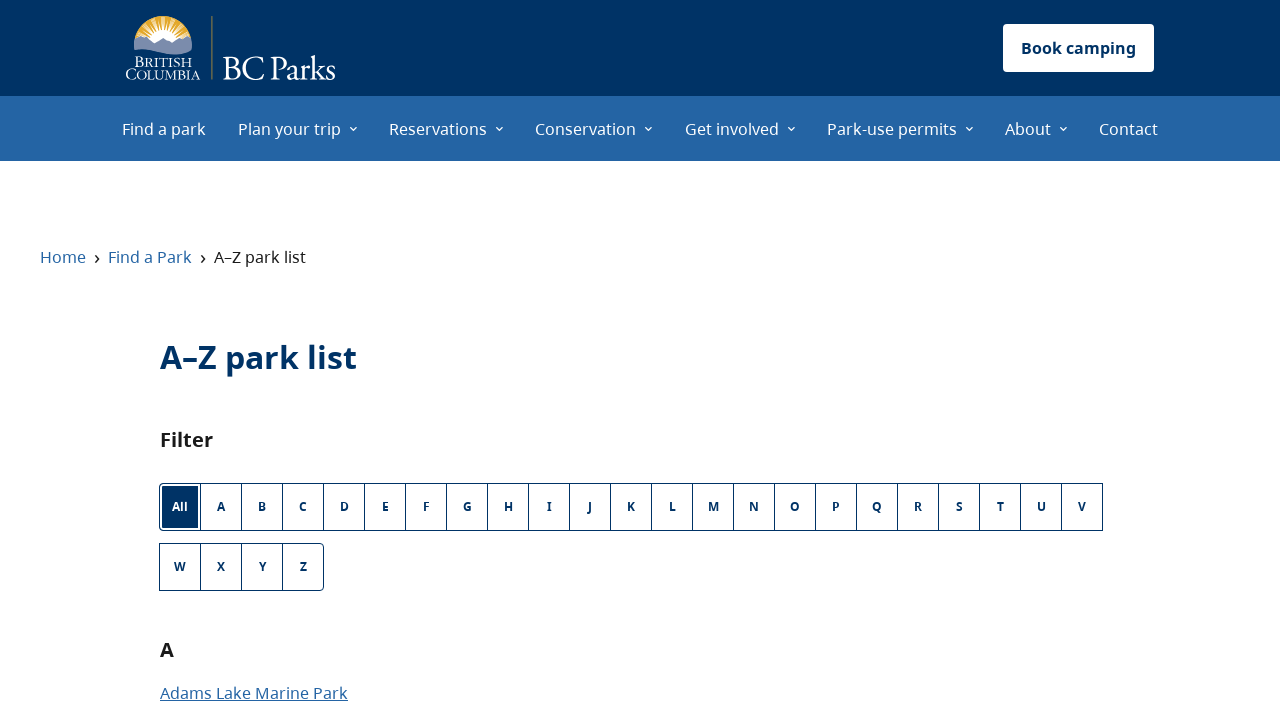